Tests static dropdown functionality by selecting options using three different methods: by index, by value, and by visible text.

Starting URL: http://the-internet.herokuapp.com/dropdown

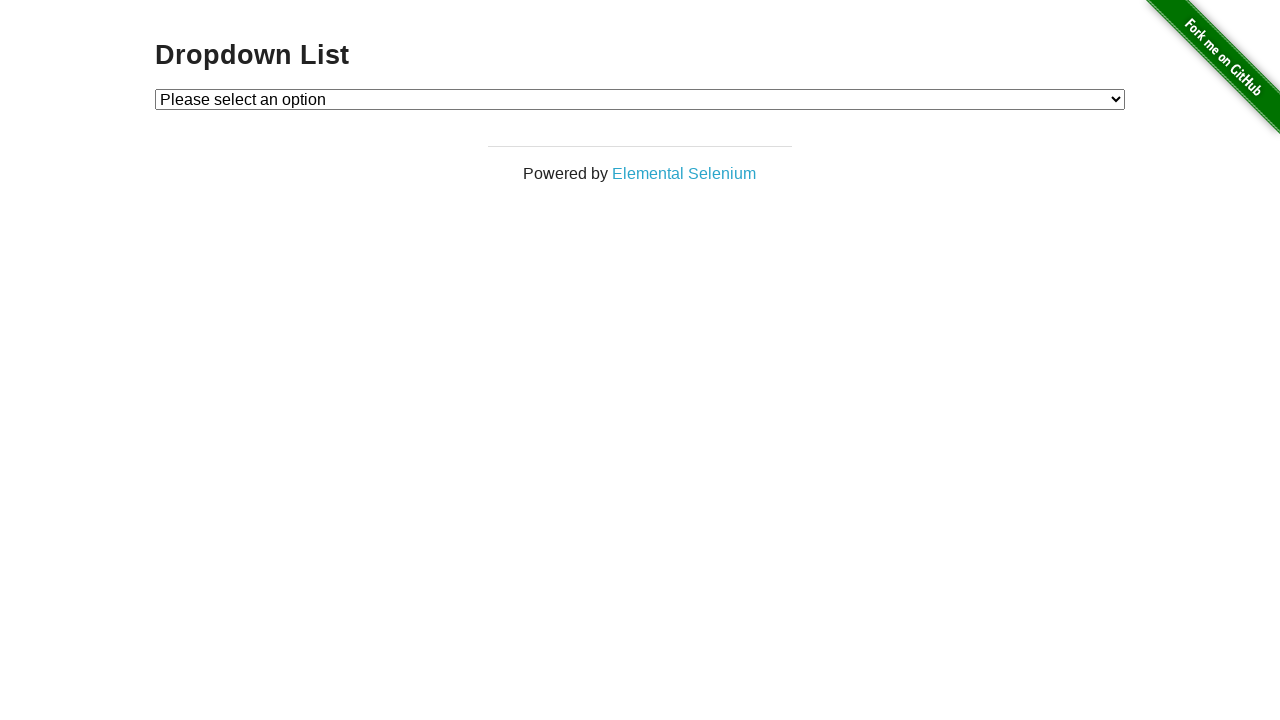

Navigated to dropdown page at http://the-internet.herokuapp.com/dropdown
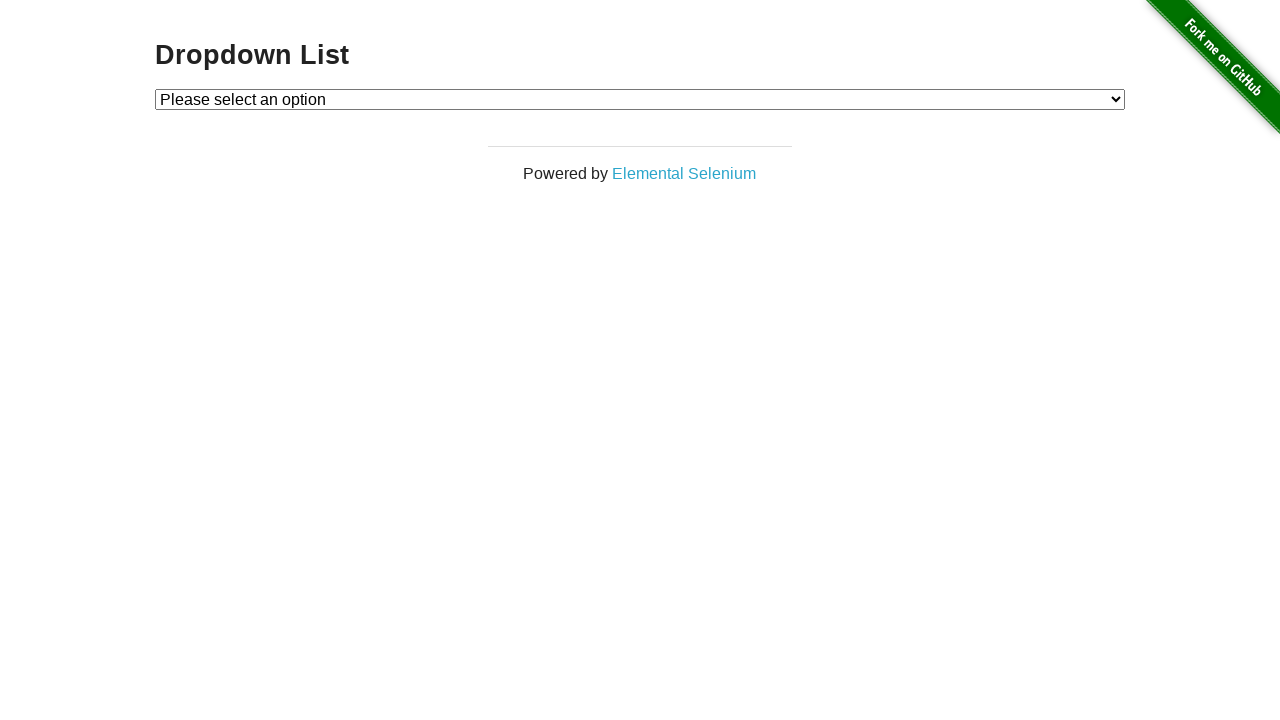

Selected Option 1 from dropdown by index on #dropdown
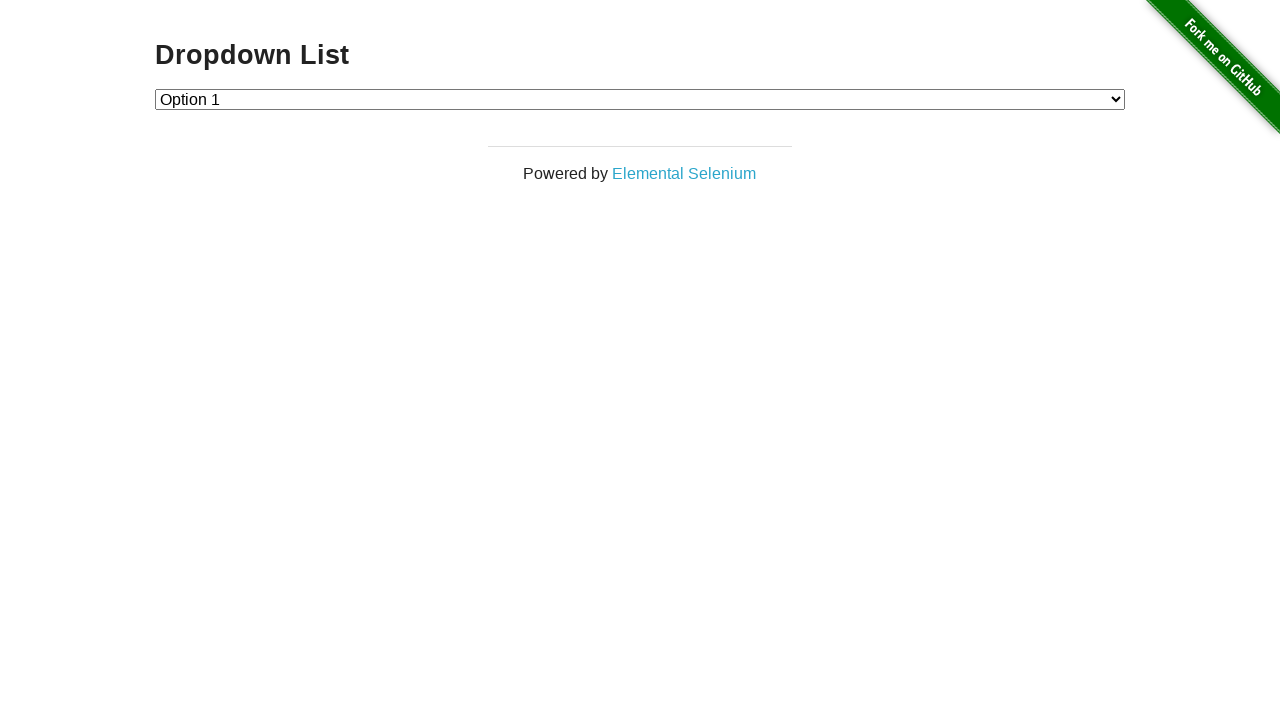

Selected Option 2 from dropdown by value on #dropdown
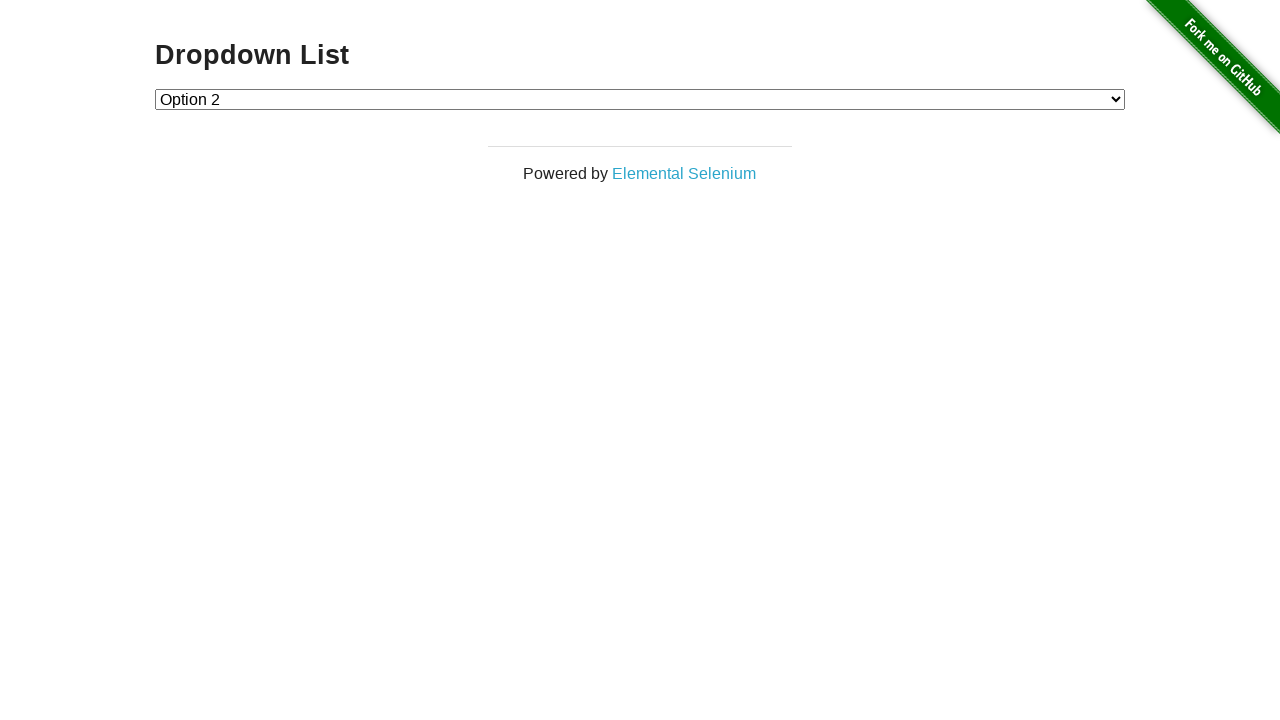

Selected Option 1 from dropdown by visible text on #dropdown
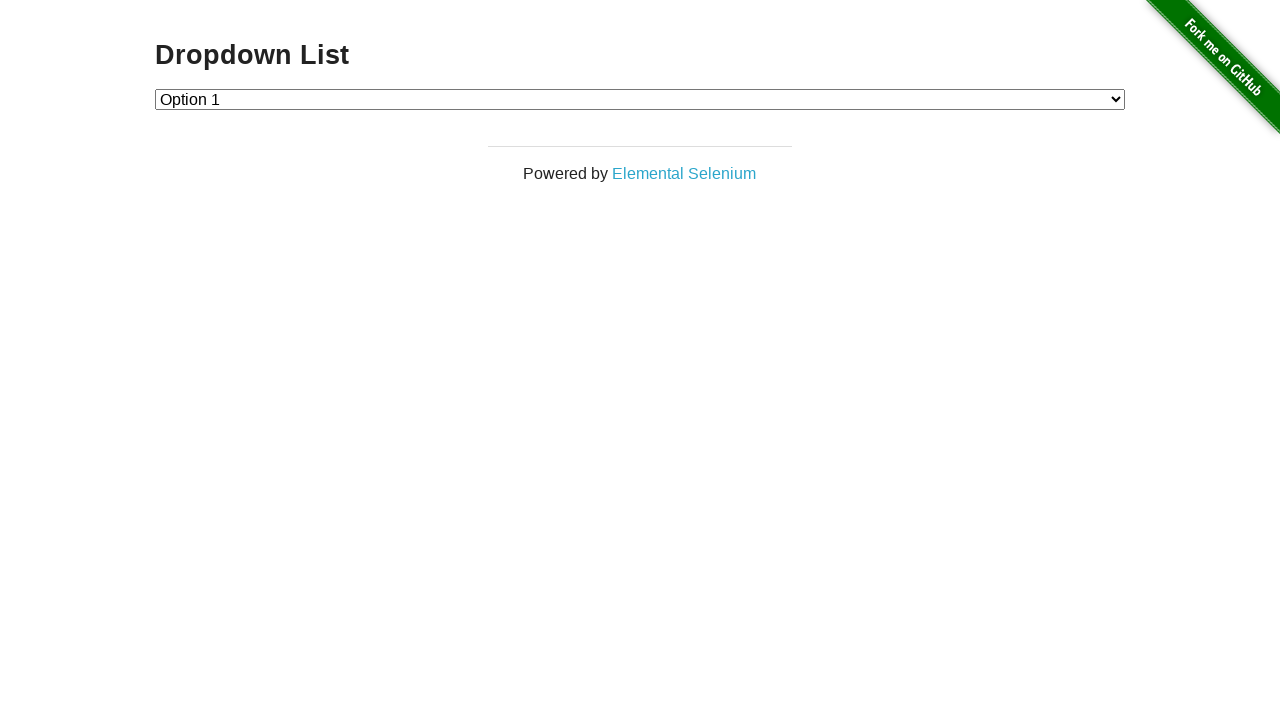

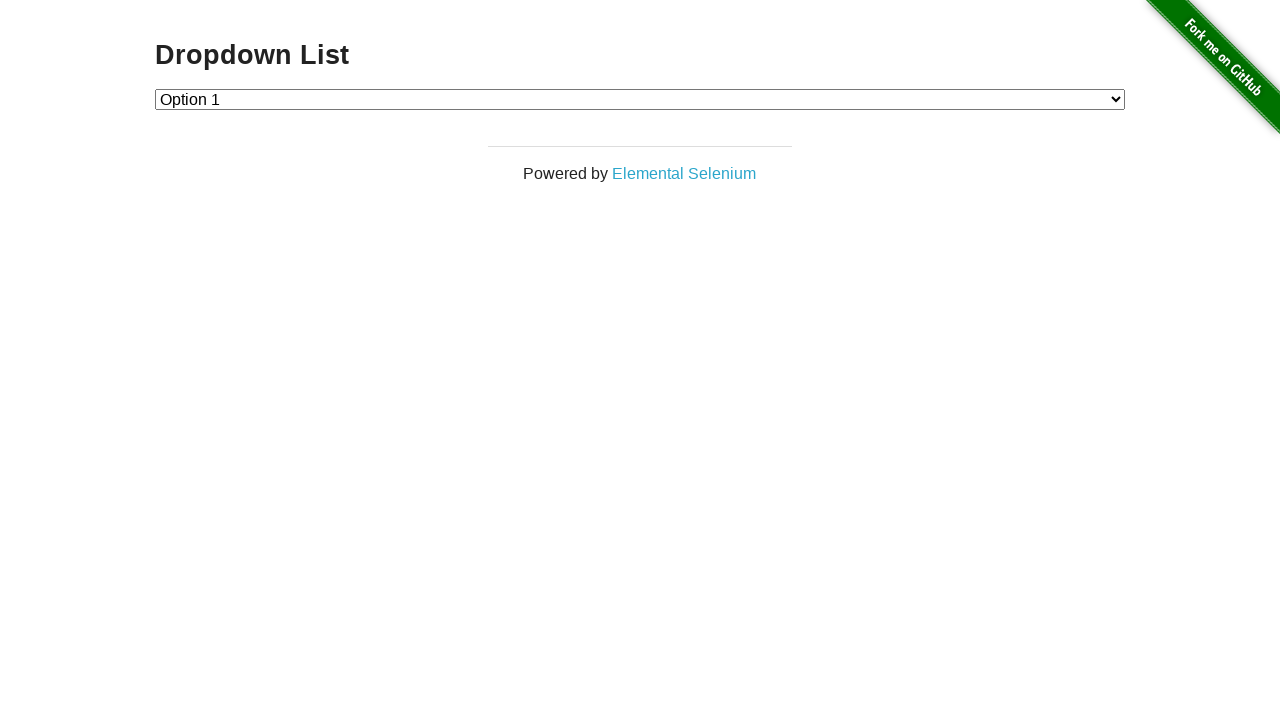